Tests adding multiple todo items to a TodoMVC Angular app and marking each as complete, verifying the item count decreases accordingly

Starting URL: https://todomvc.com/examples/angular/dist/browser/#

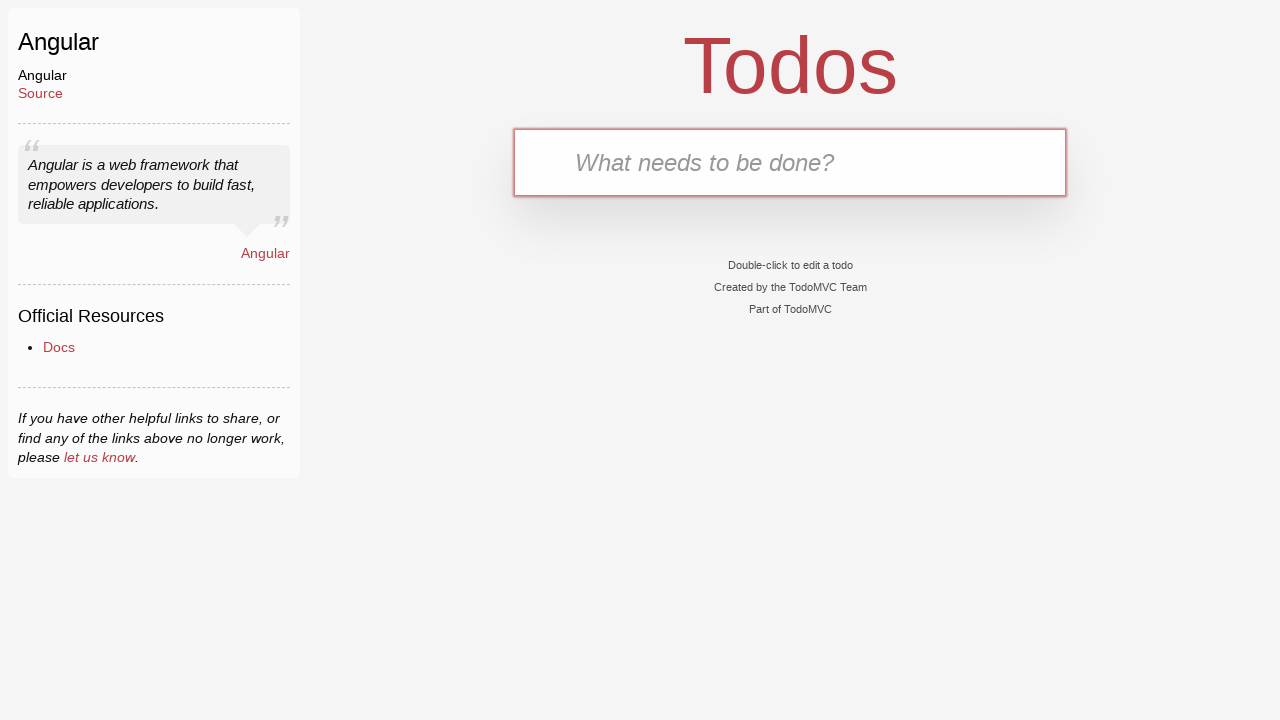

Filled todo input with 'Complete Robot Framework Training' on css=.new-todo
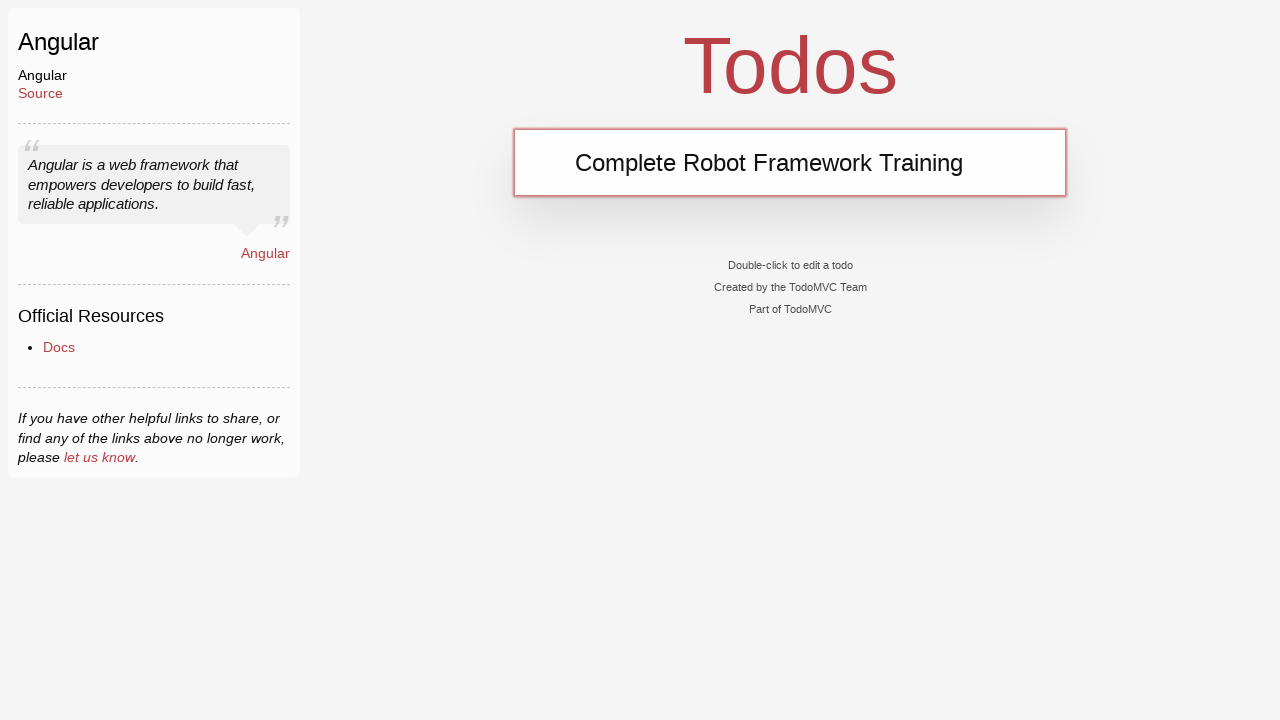

Pressed Enter to add first todo item on css=.new-todo
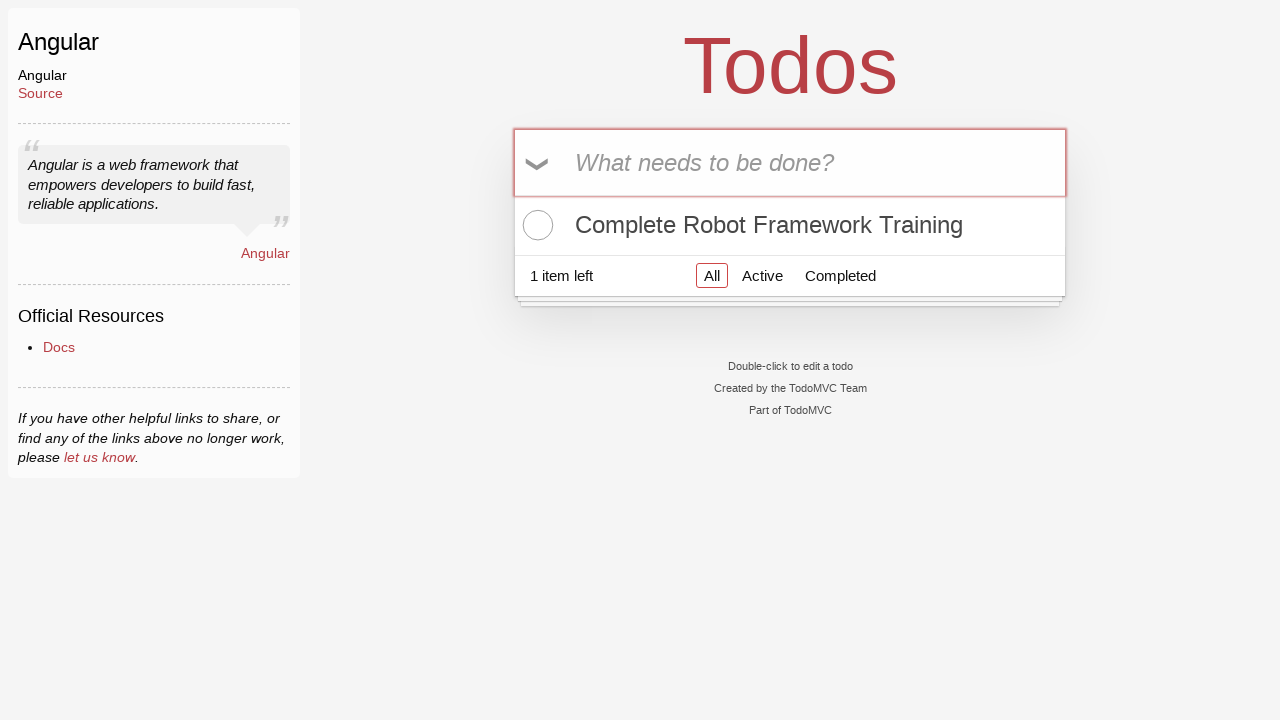

Filled todo input with 'Write Automated Tests' on css=.new-todo
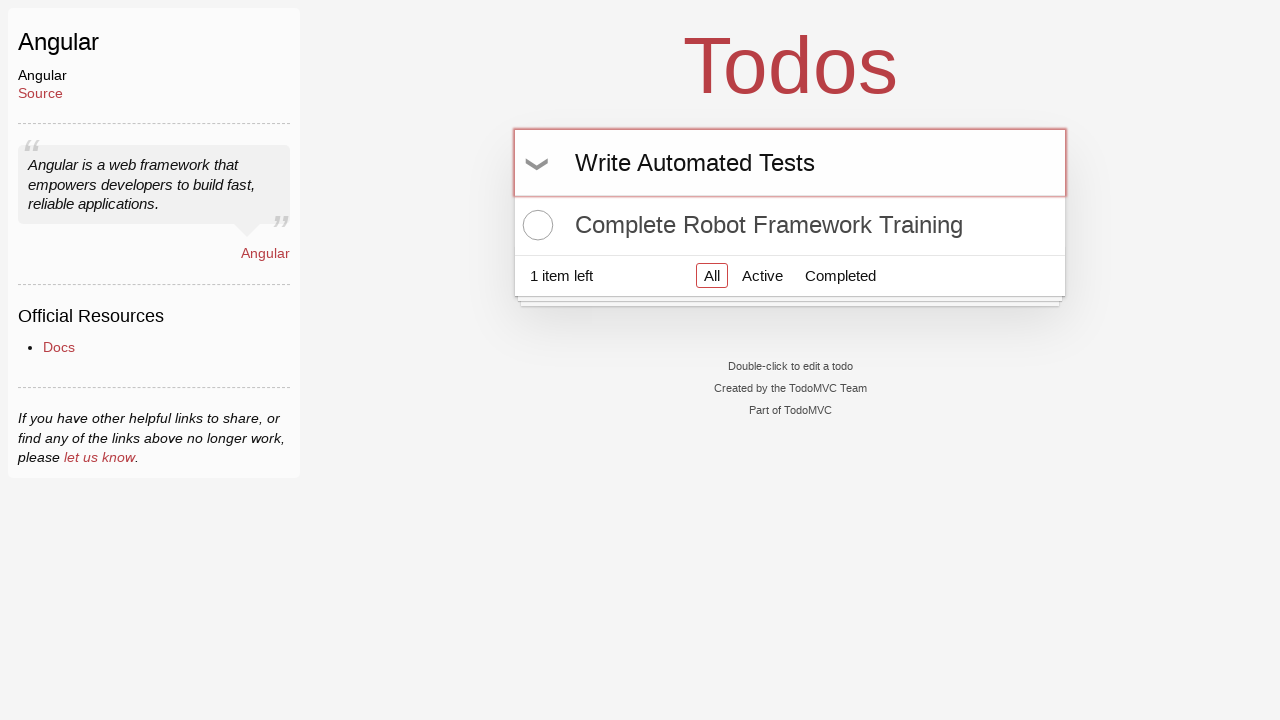

Pressed Enter to add second todo item on css=.new-todo
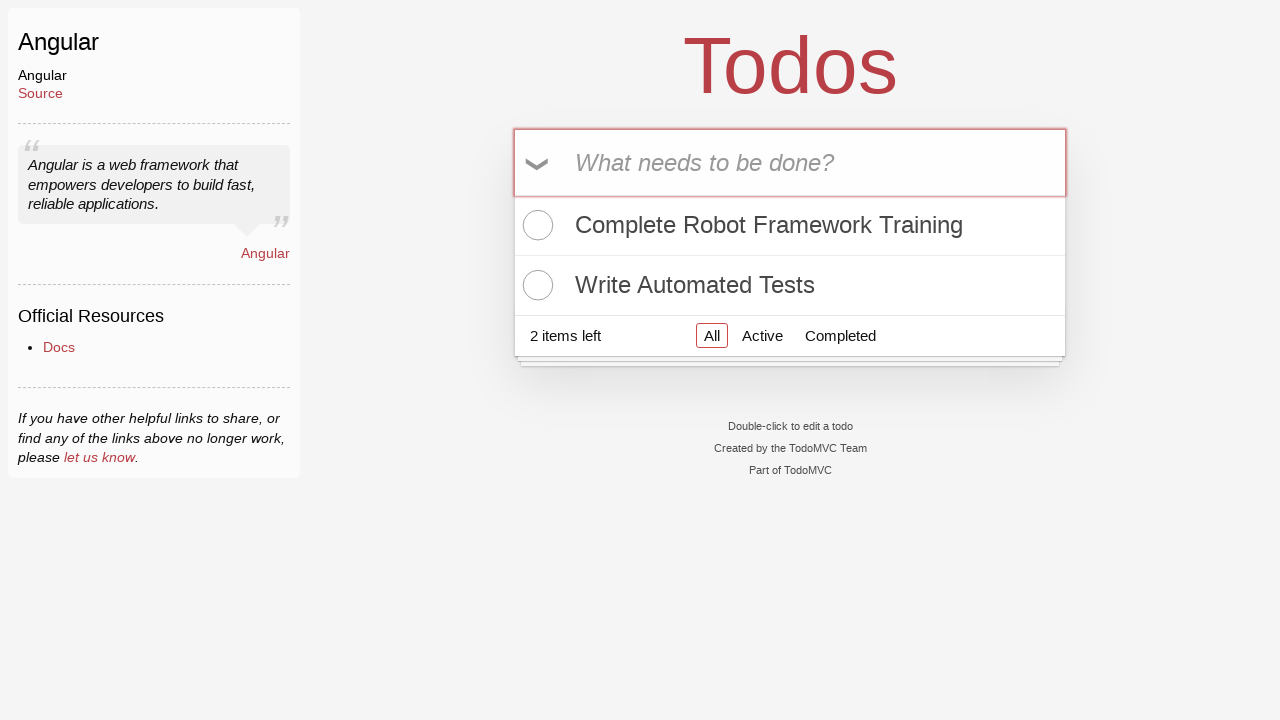

Filled todo input with 'Take a nap' on css=.new-todo
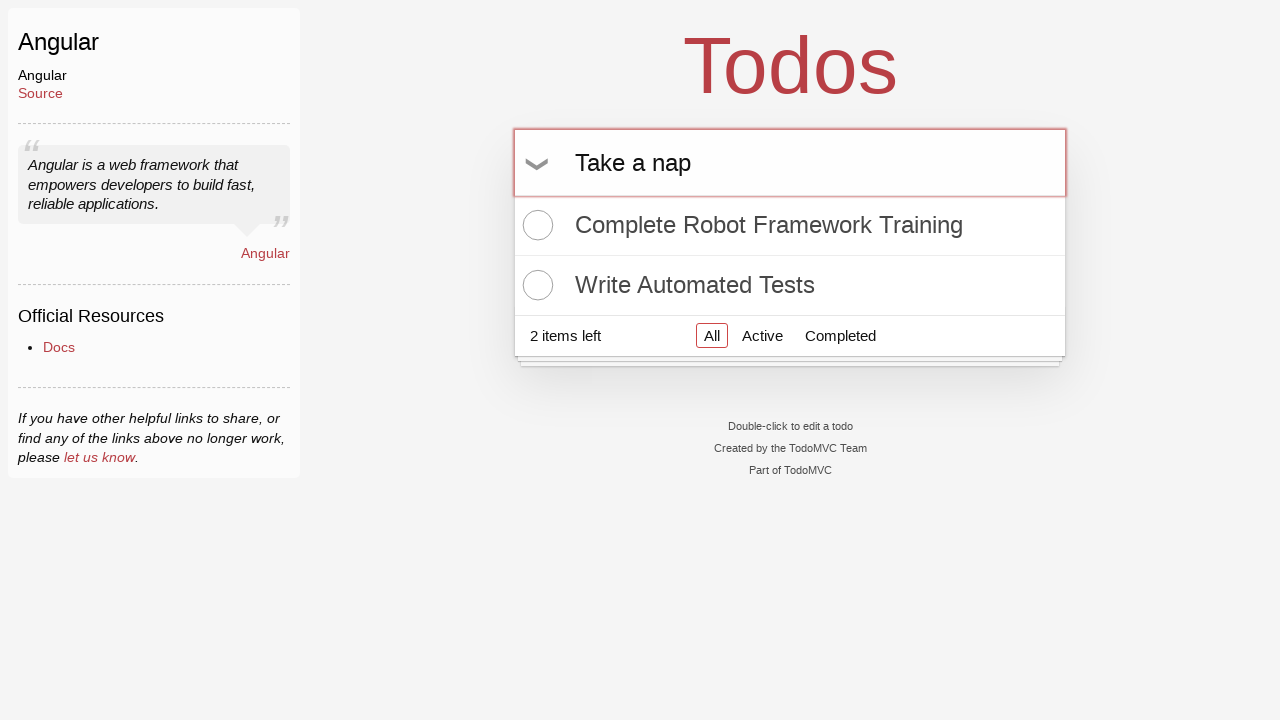

Pressed Enter to add third todo item on css=.new-todo
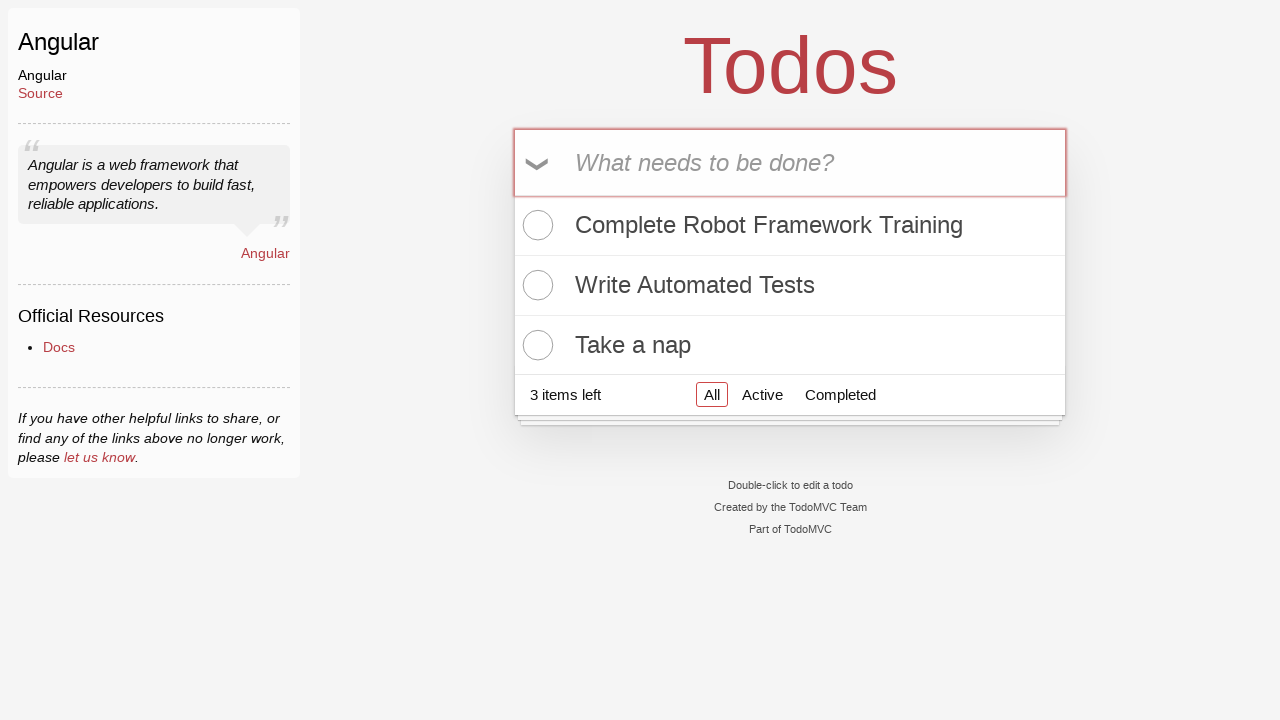

Verified todo count element is visible with 3 items
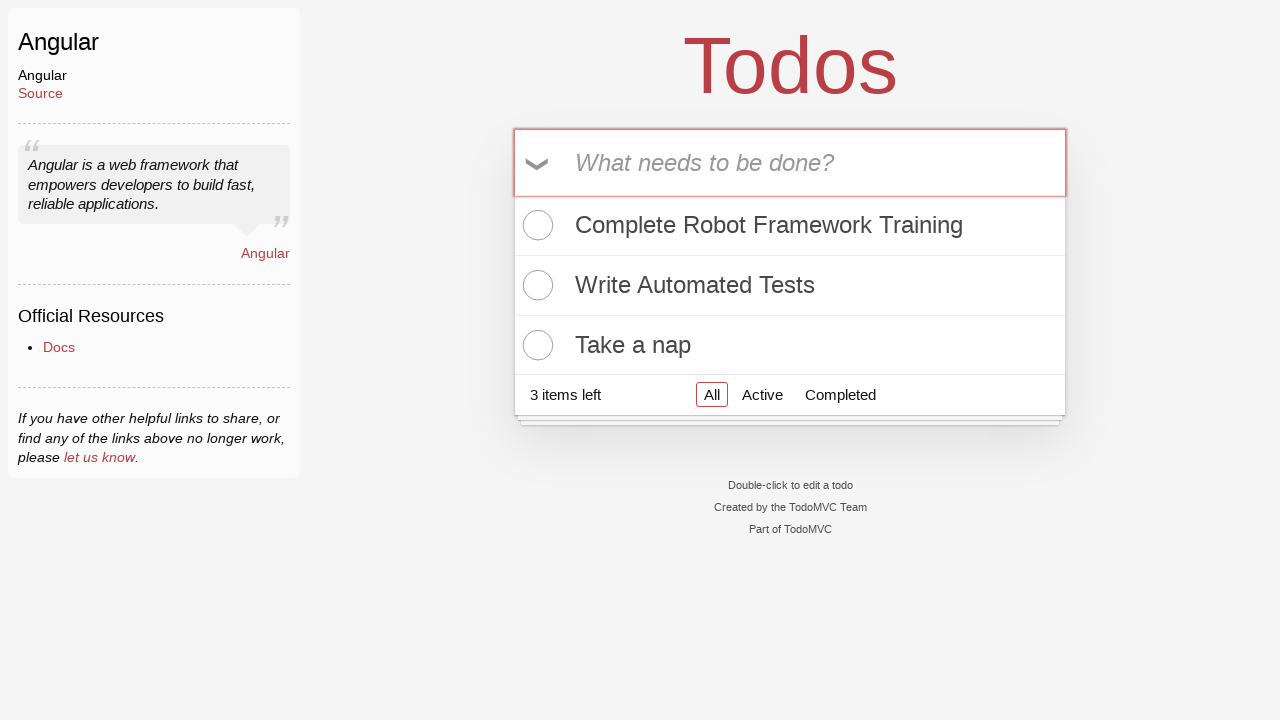

Marked 'Complete Robot Framework Training' as complete at (535, 225) on xpath=//*[contains(text(), 'Complete Robot Framework Training')]/../input
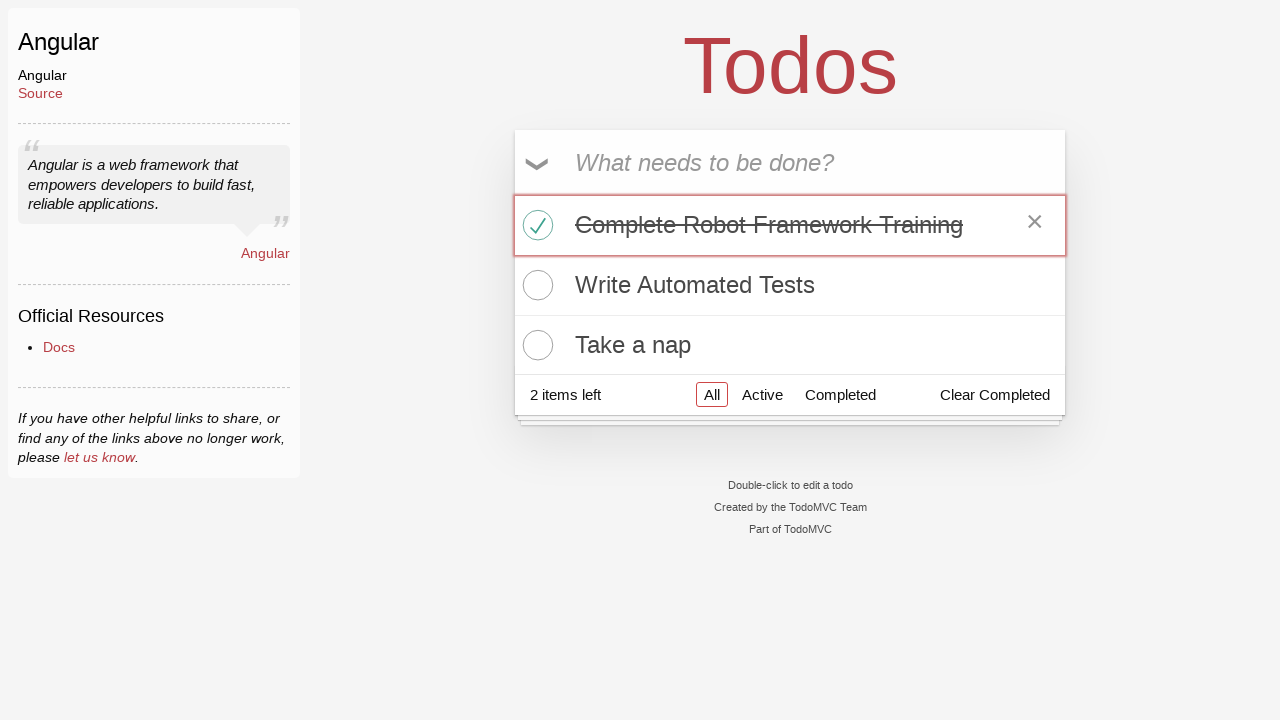

Marked 'Write Automated Tests' as complete at (535, 285) on xpath=//*[contains(text(), 'Write Automated Tests')]/../input
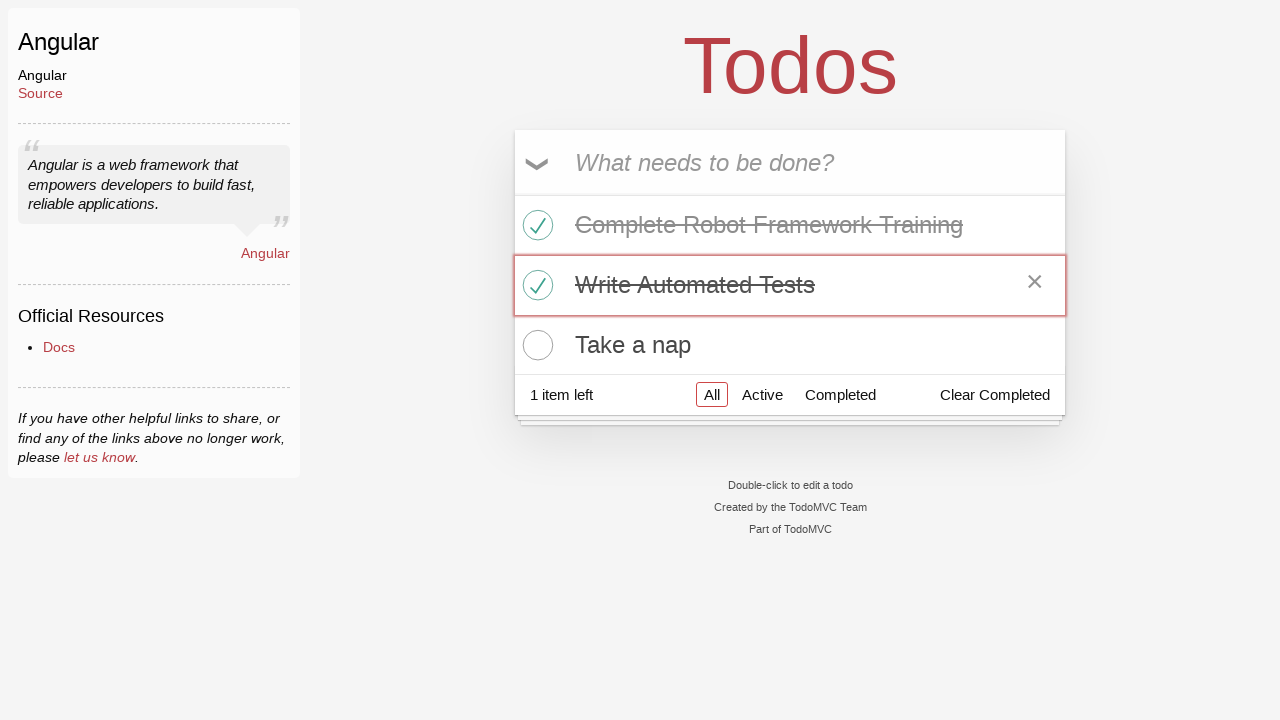

Marked 'Take a nap' as complete at (535, 345) on xpath=//*[contains(text(), 'Take a nap')]/../input
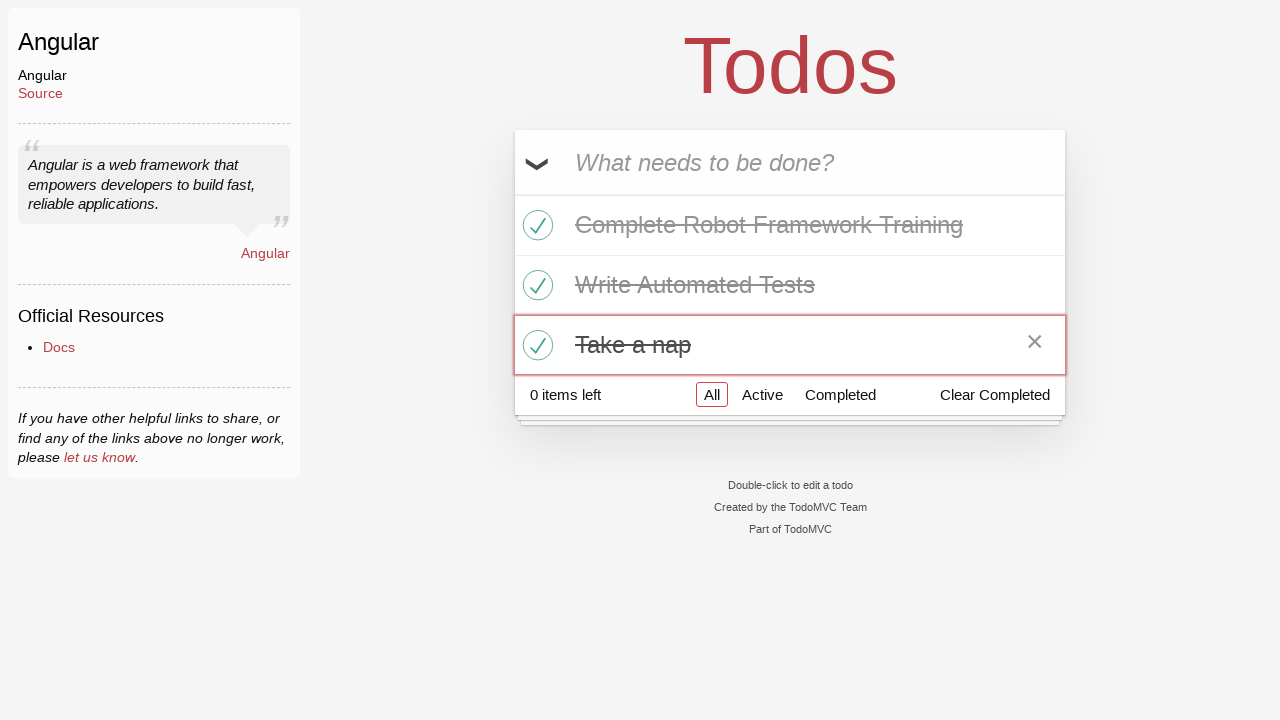

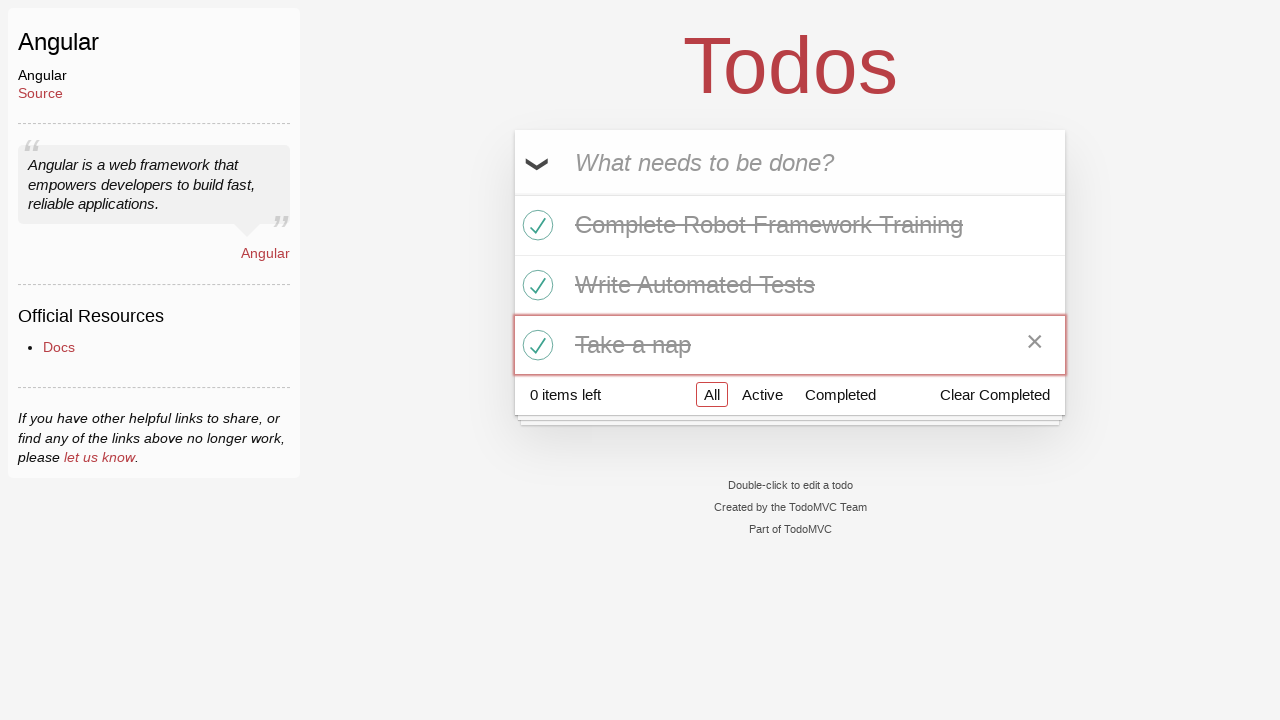